Tests select dropdown functionality by choosing a hero and language, then verifying the selection

Starting URL: https://savkk.github.io/selenium-practice/

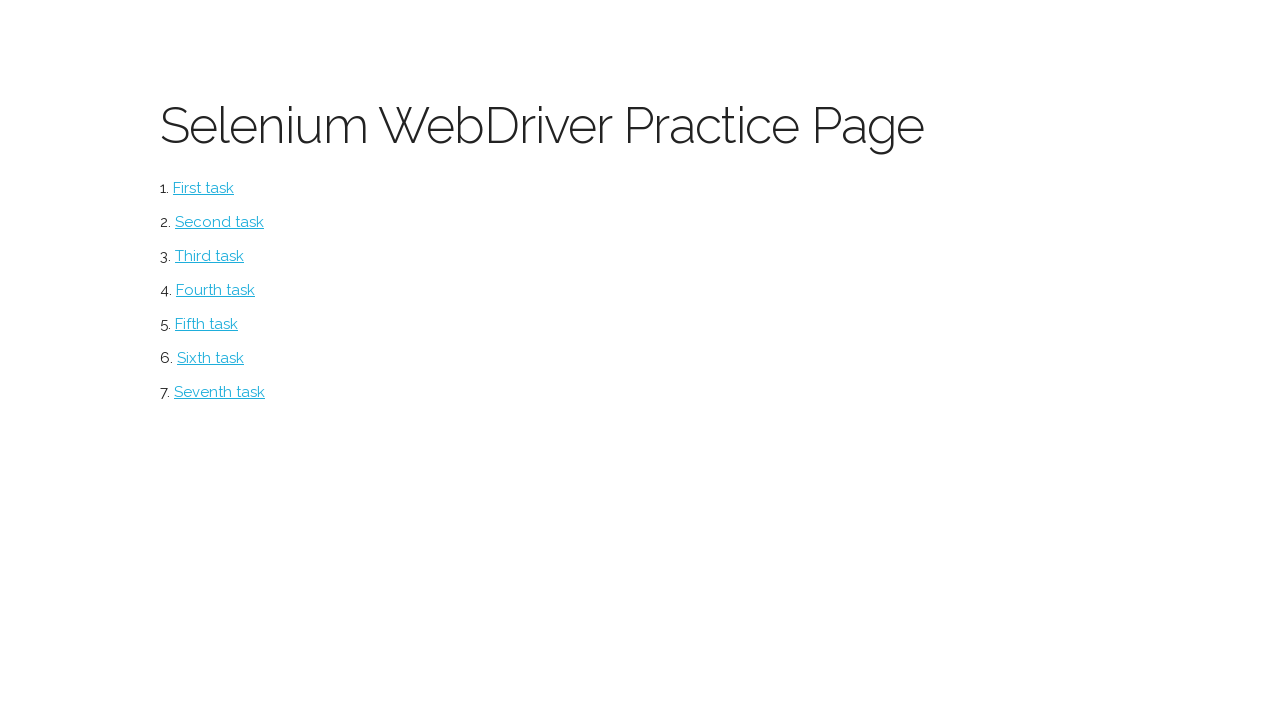

Clicked on Select page link at (210, 256) on #select
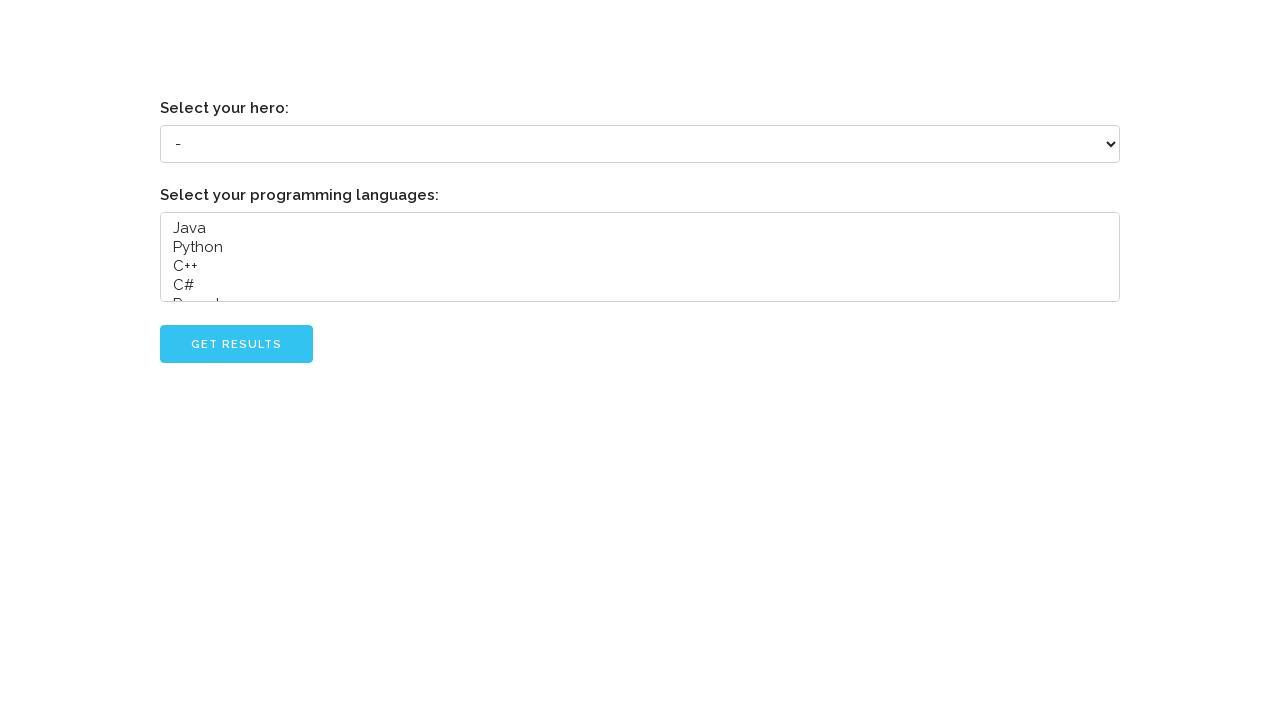

Selected 'Grady Booch' from hero dropdown on select[name='hero']
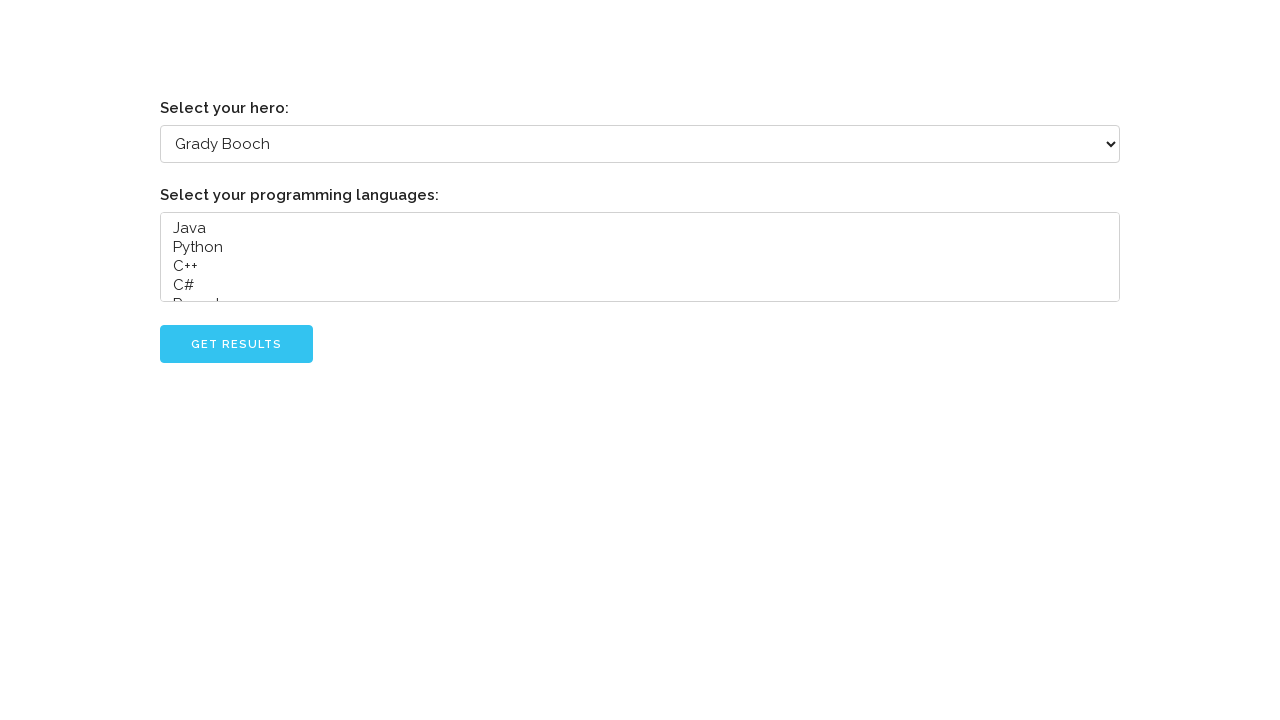

Selected 'Java' from languages dropdown on select[name='languages']
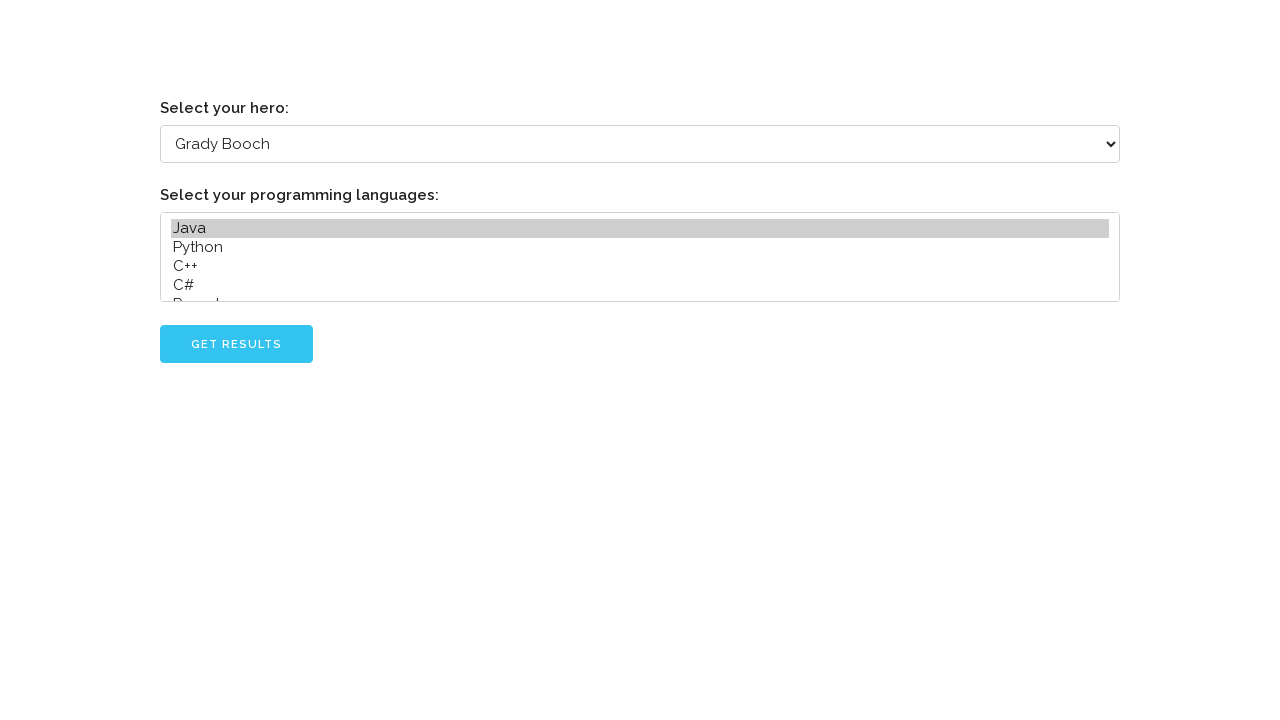

Clicked Go button to submit selection at (236, 344) on #go
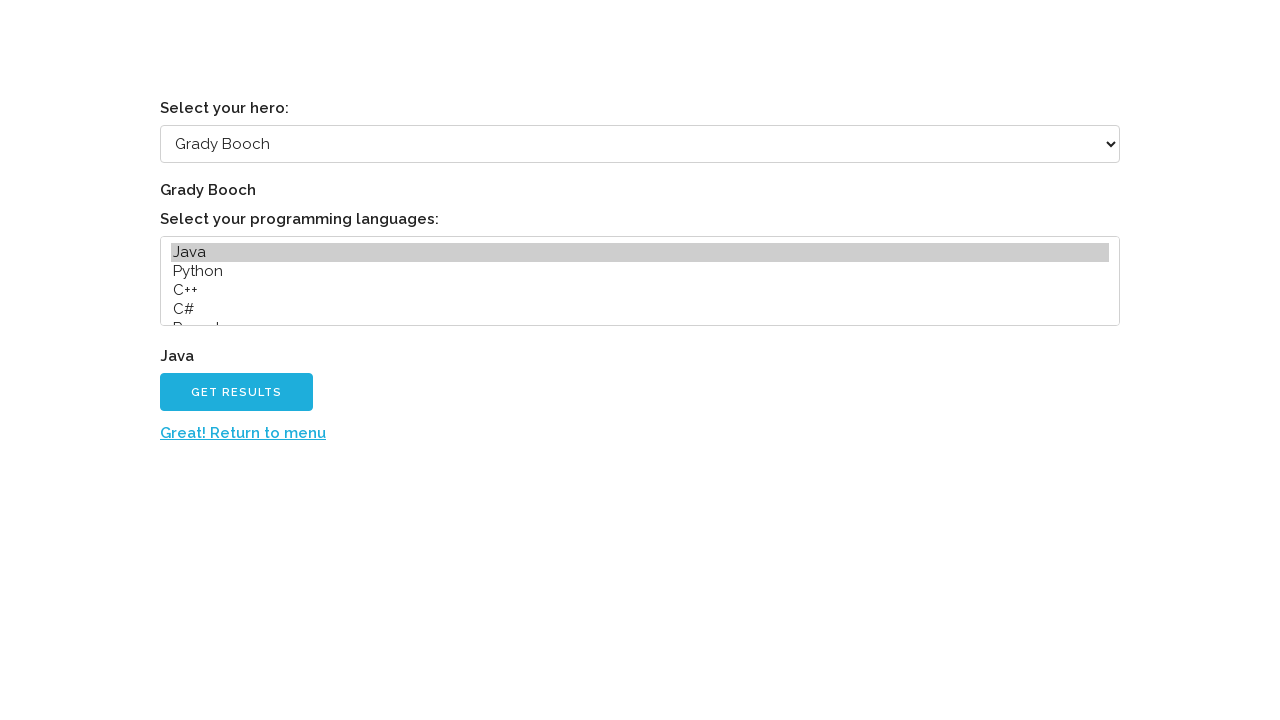

Verified Java language selection appeared in results
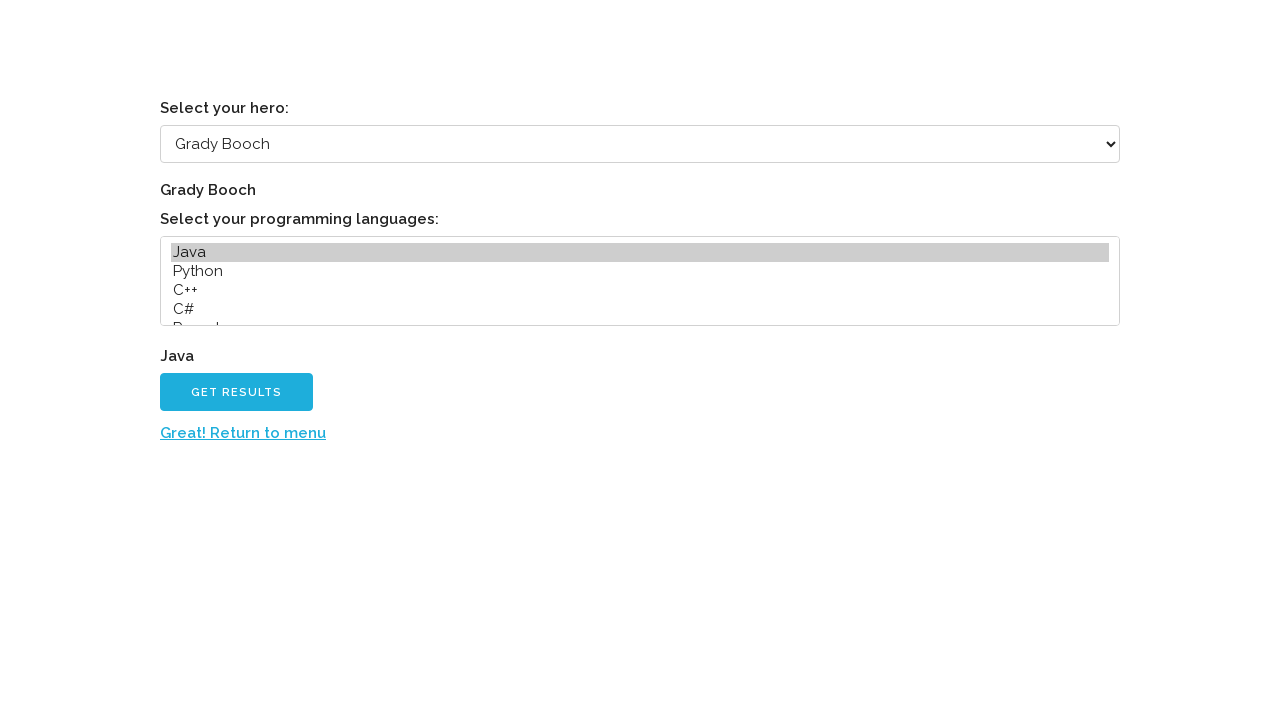

Clicked return to menu link at (243, 433) on a:has-text('Great! Return to menu')
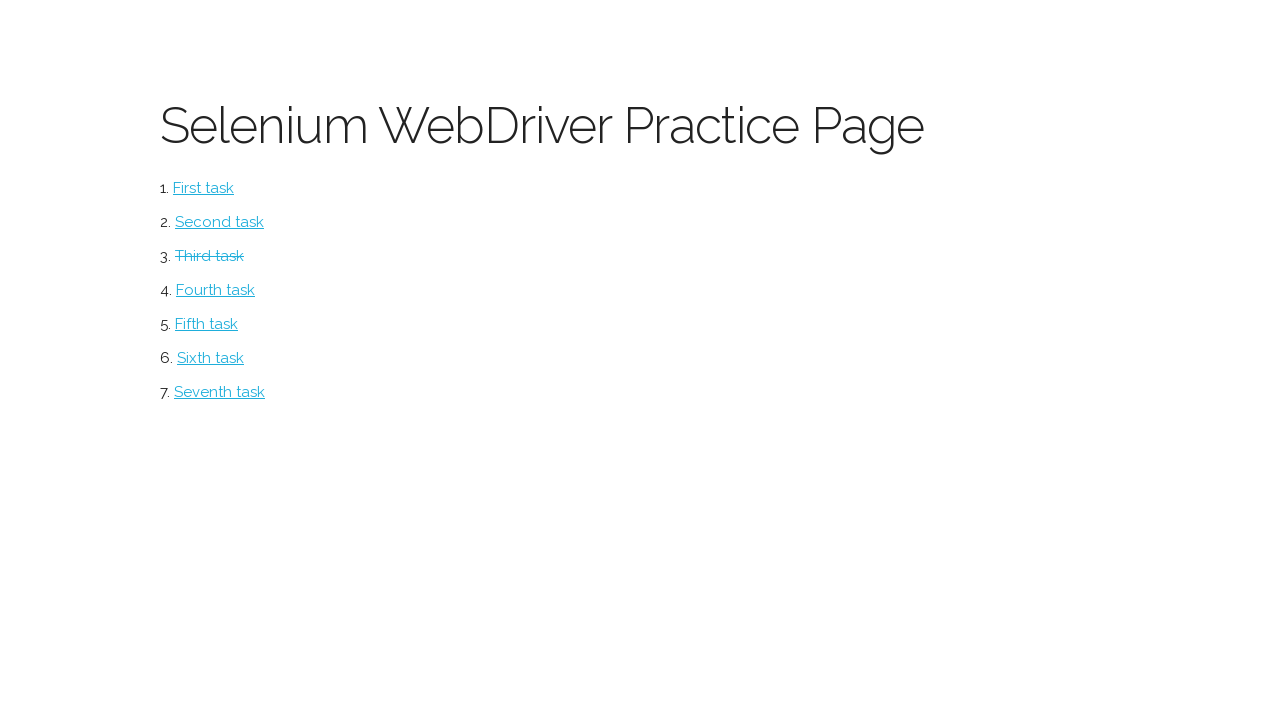

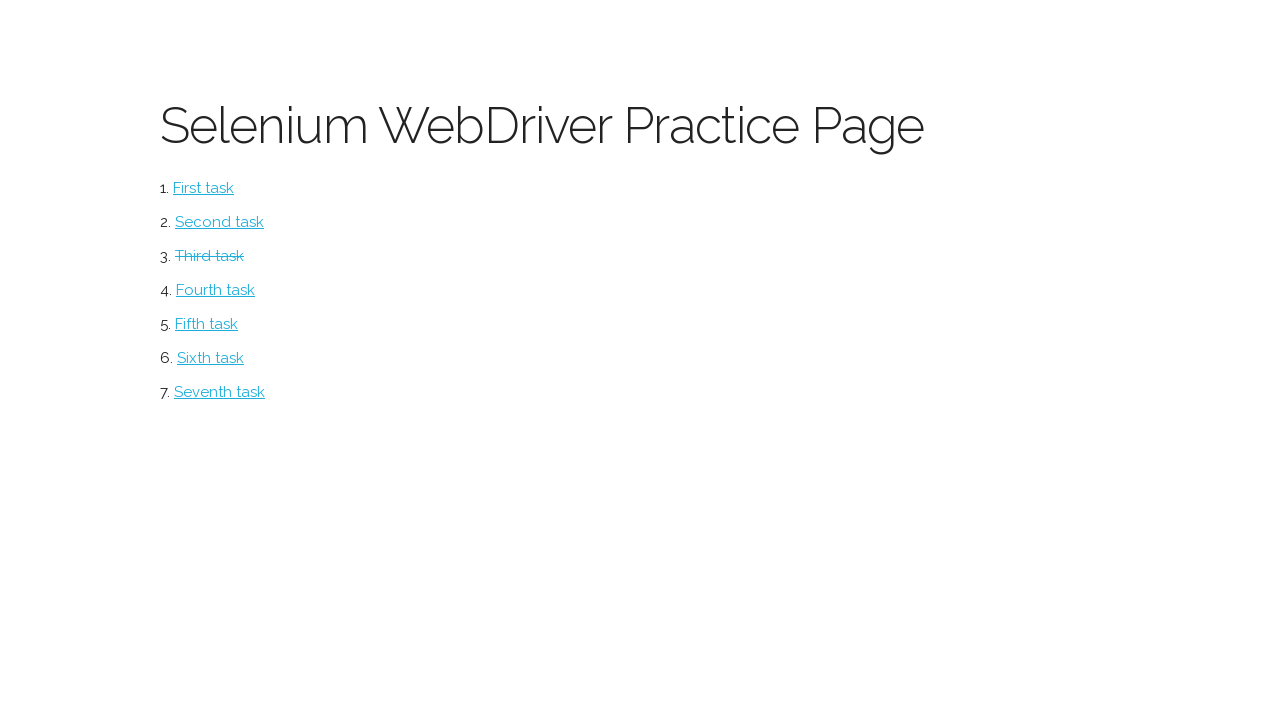